Tests password validation with a password shorter than 7 characters and verifies it shows "Invalid Value"

Starting URL: https://testpages.eviltester.com/styled/apps/7charval/simple7charvalidation.html

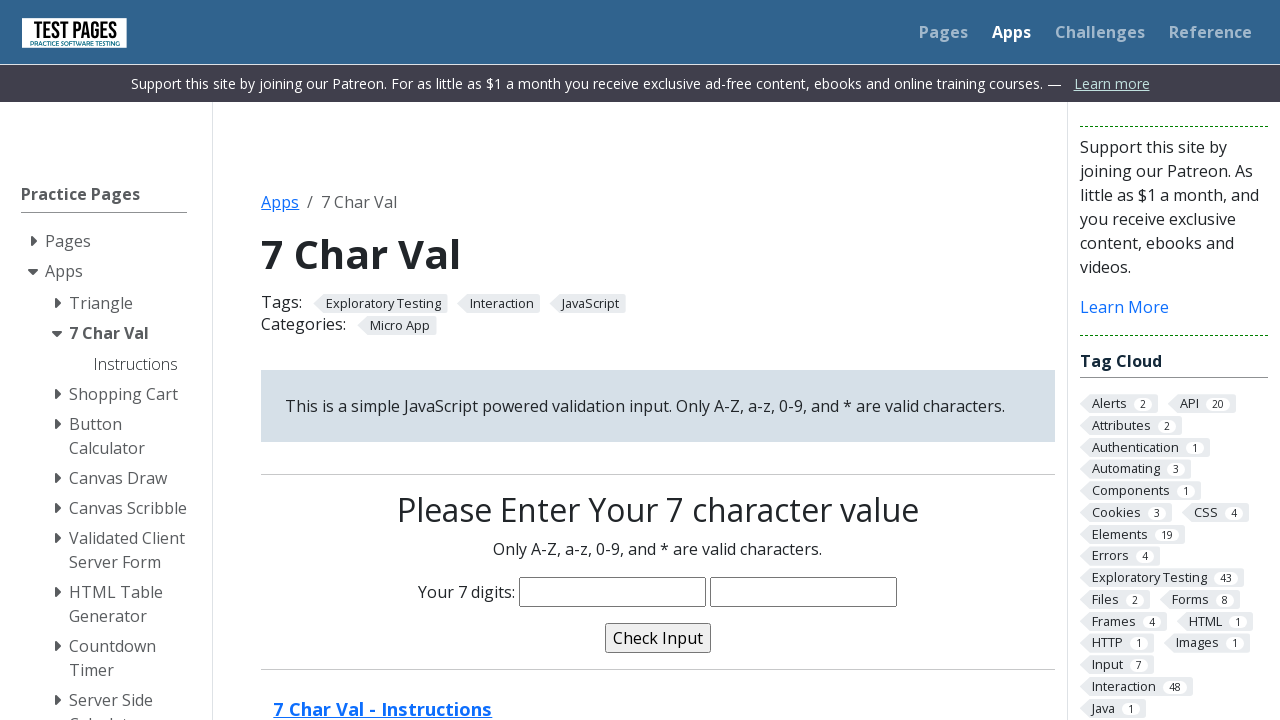

Filled password field with 6-character password 'Mhm12*' on input[name='characters']
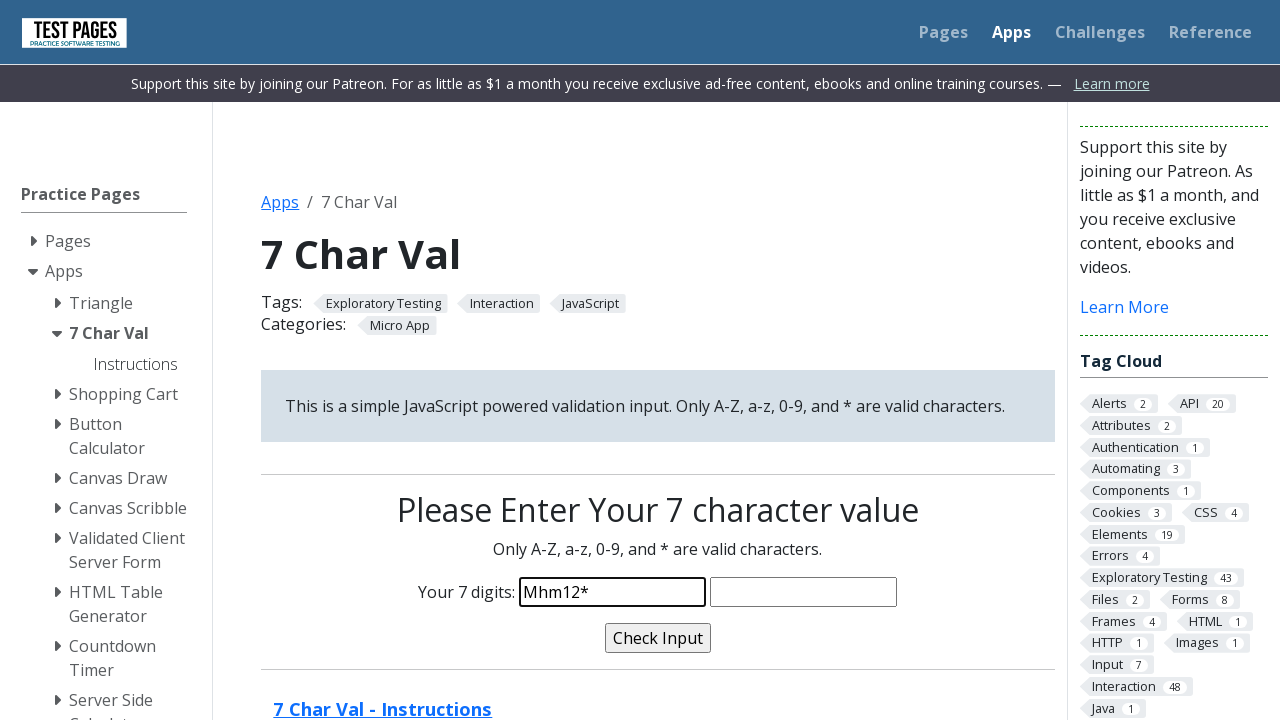

Clicked validate button to check password at (658, 638) on input[name='validate']
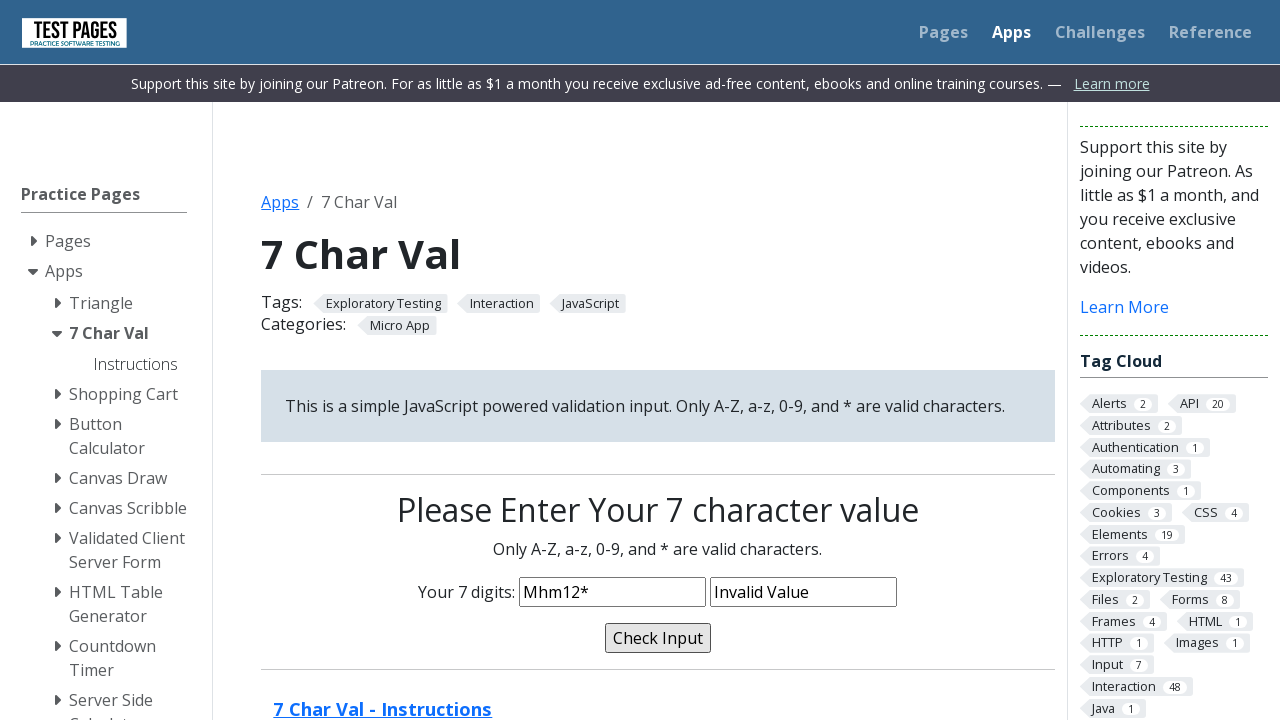

Validation message element appeared
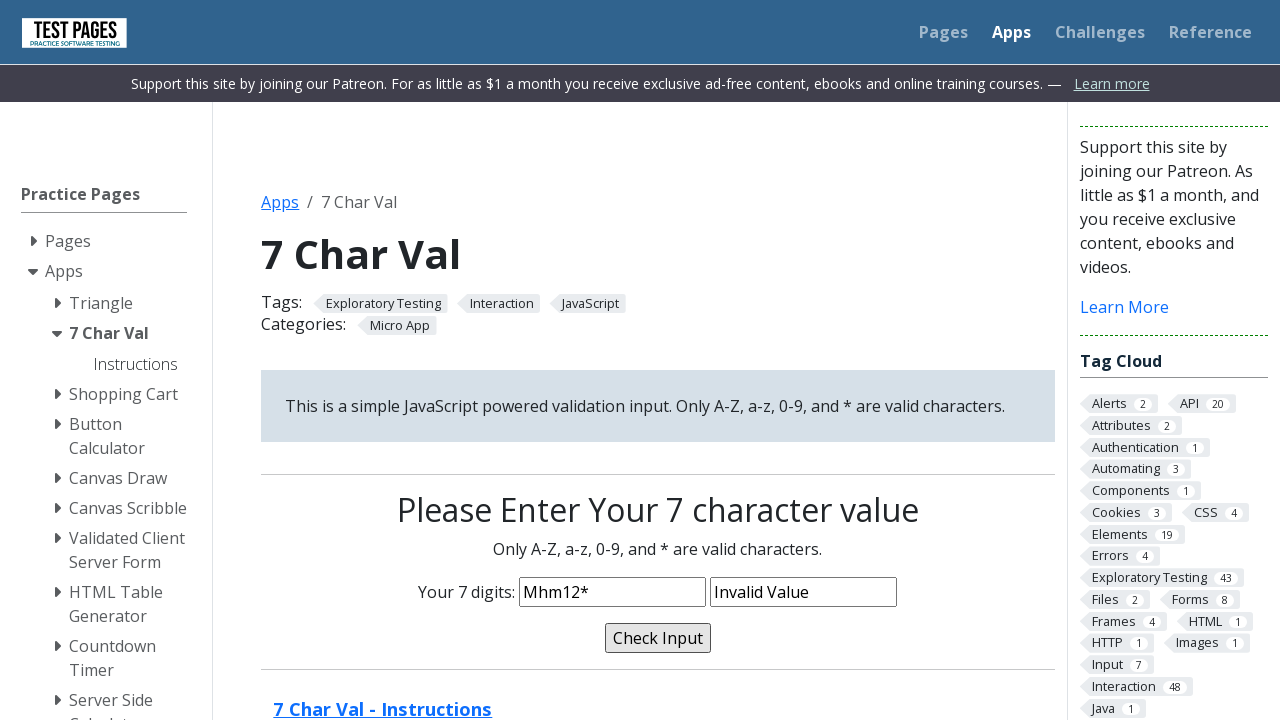

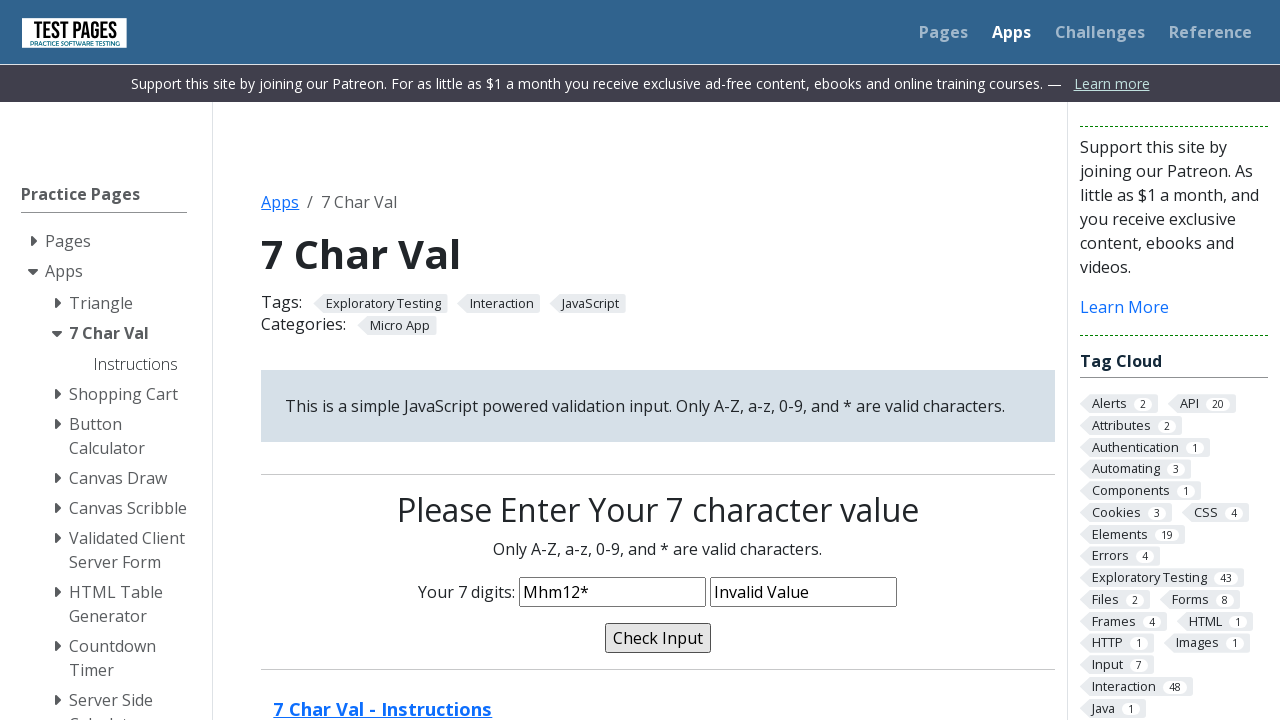